Tests JavaScript alert handling by entering a name, triggering an alert and accepting it, then triggering a confirm dialog and dismissing it

Starting URL: https://rahulshettyacademy.com/AutomationPractice/

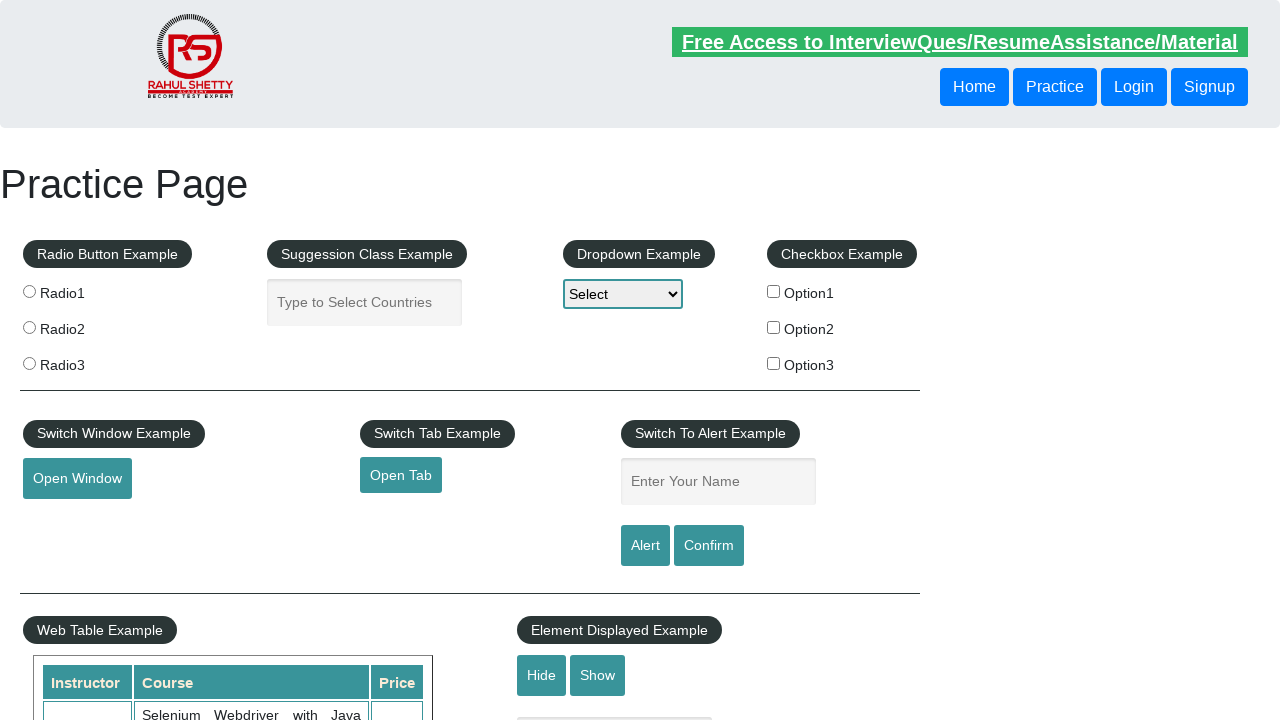

Filled name input field with 'Mirek' on #name
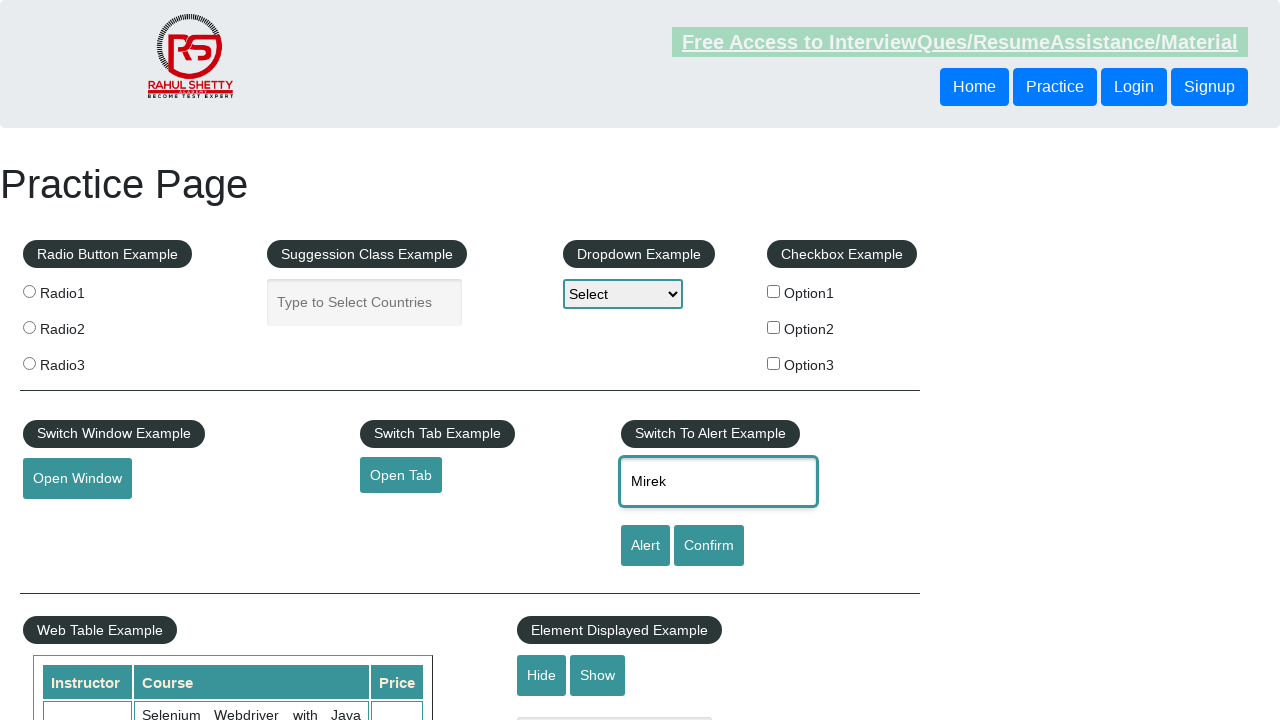

Clicked alert button to trigger JavaScript alert at (645, 546) on #alertbtn
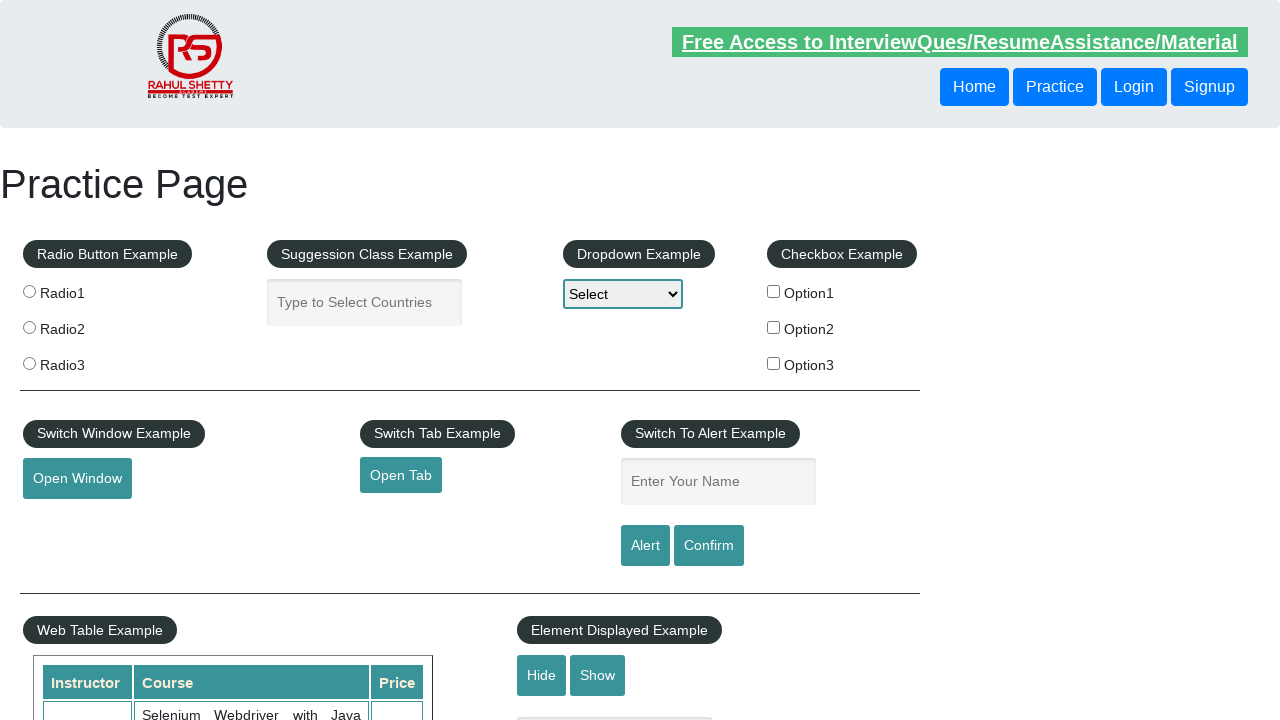

Set up dialog handler to accept alerts
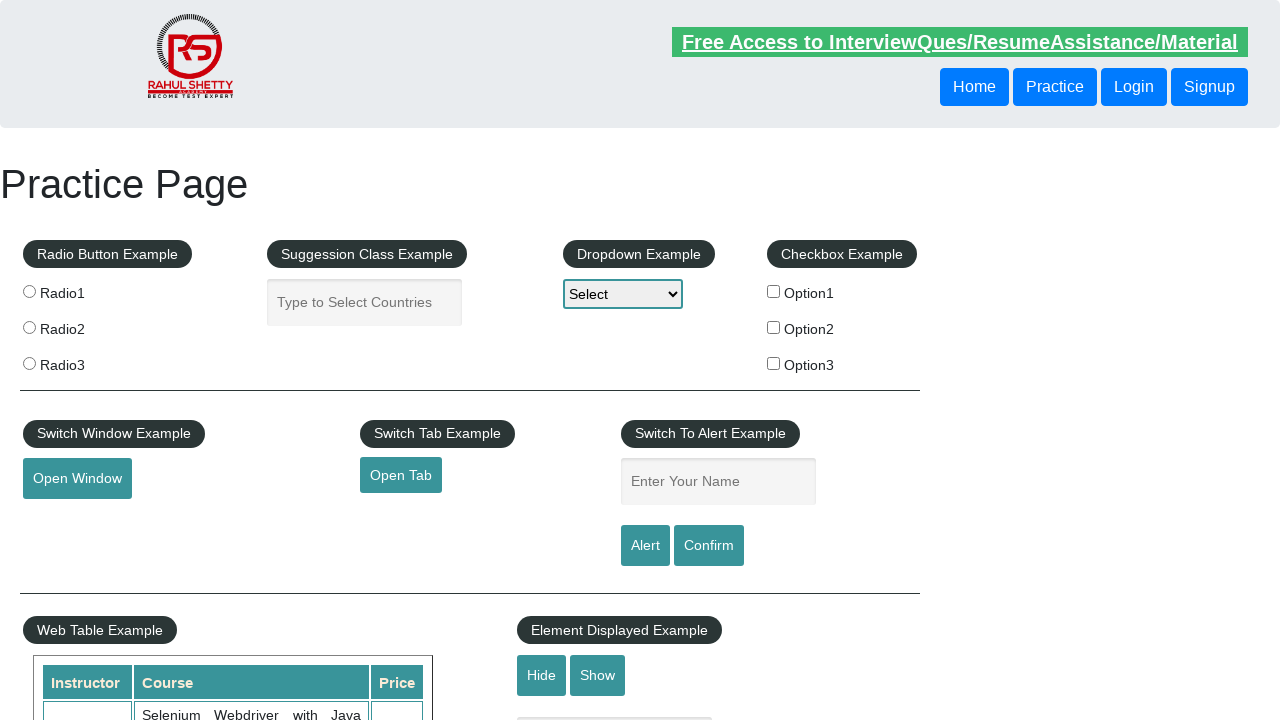

Waited 500ms for alert to be processed
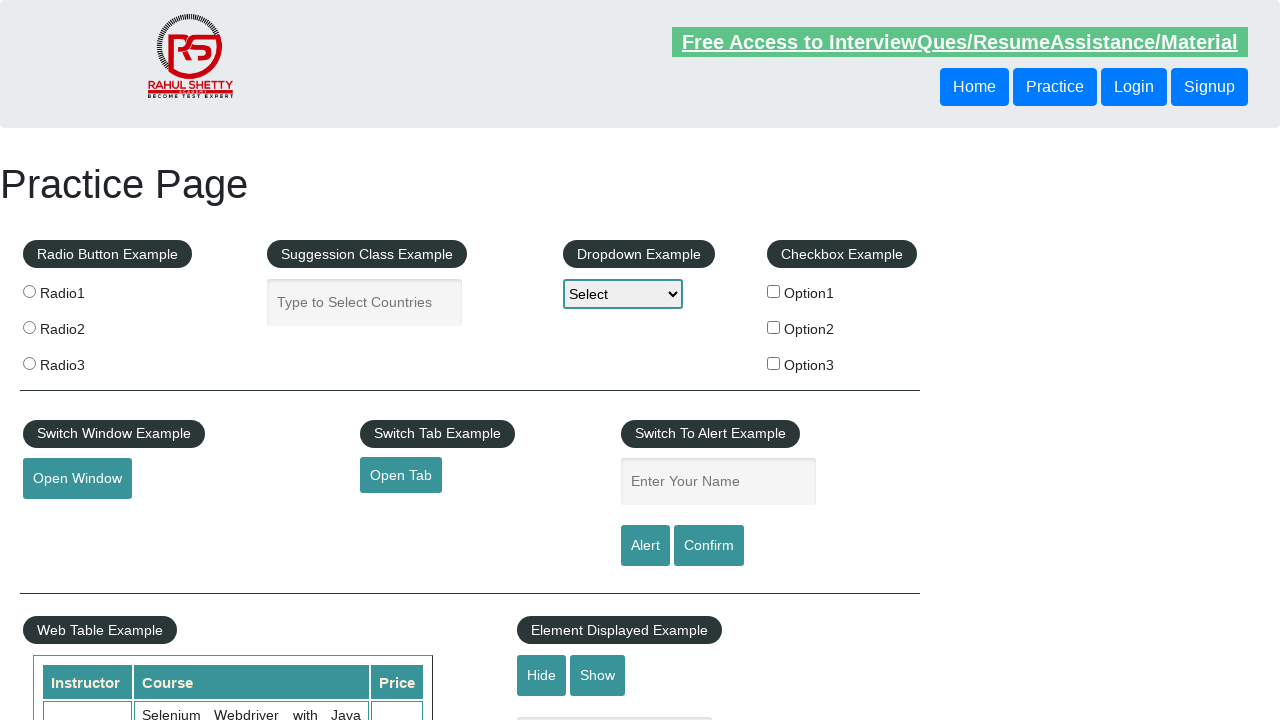

Clicked confirm button to trigger confirm dialog at (709, 546) on #confirmbtn
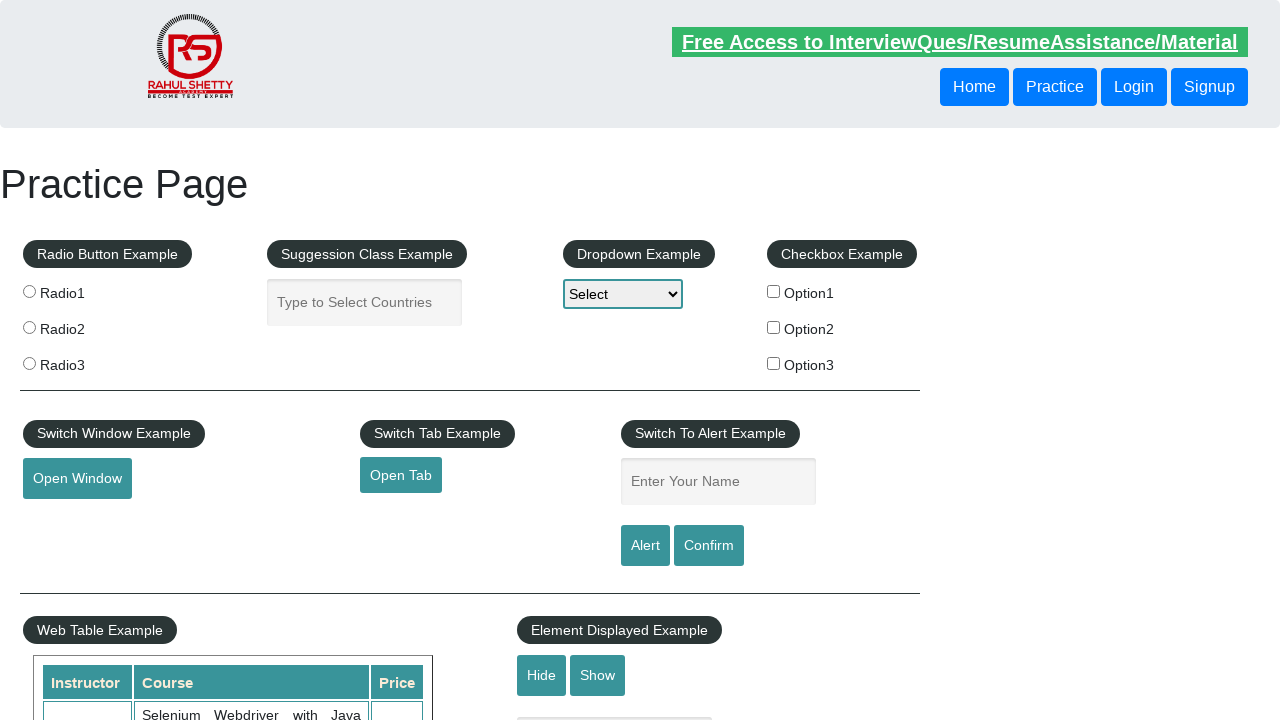

Set up dialog handler to dismiss confirm dialog
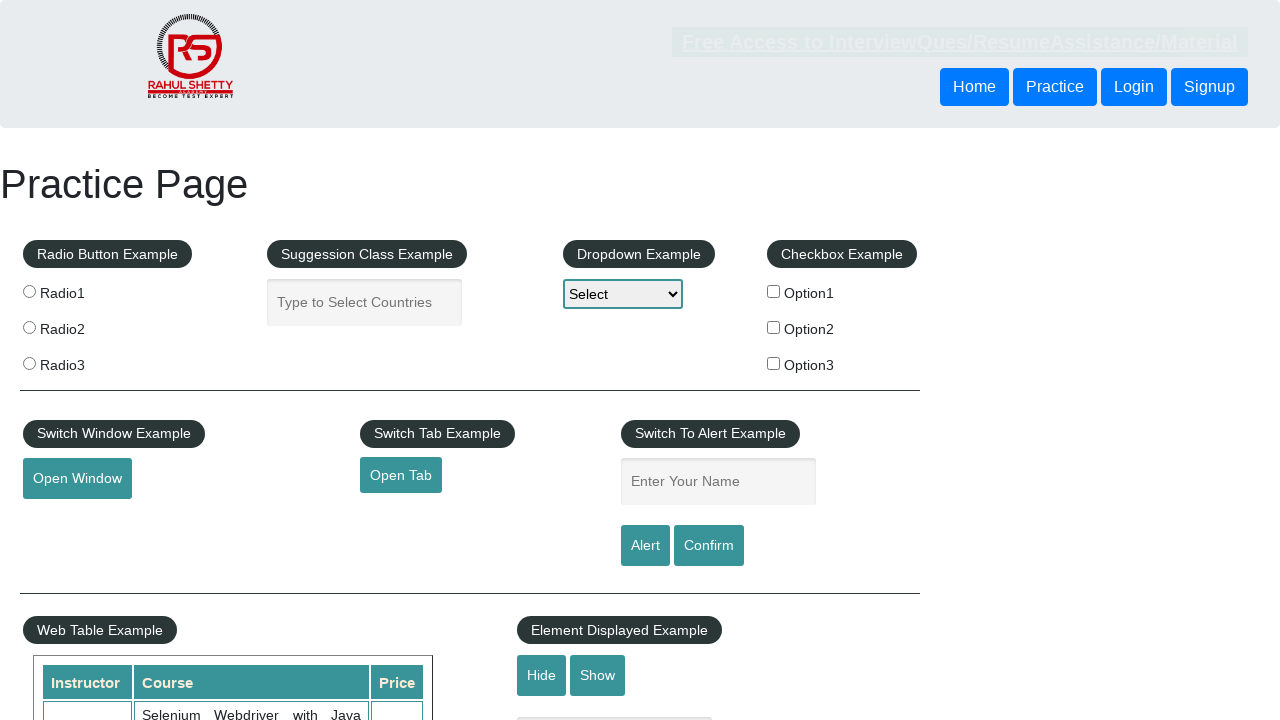

Waited 500ms for confirm dialog to be processed
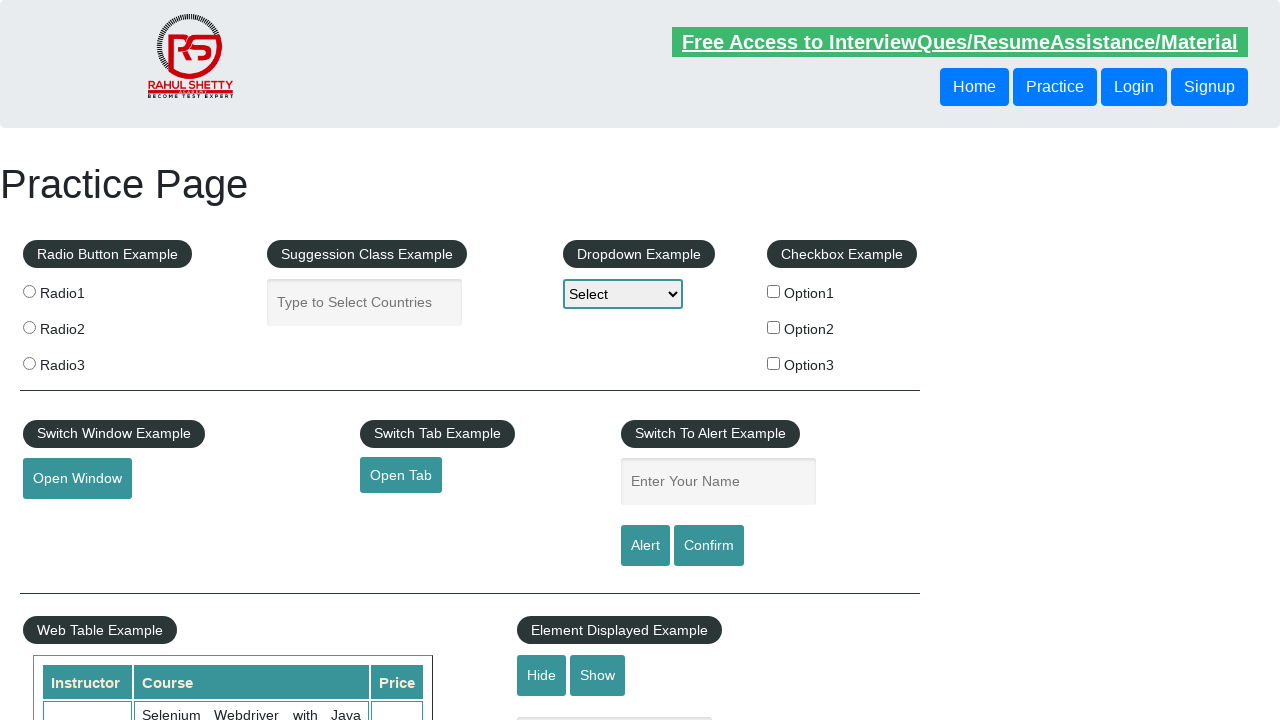

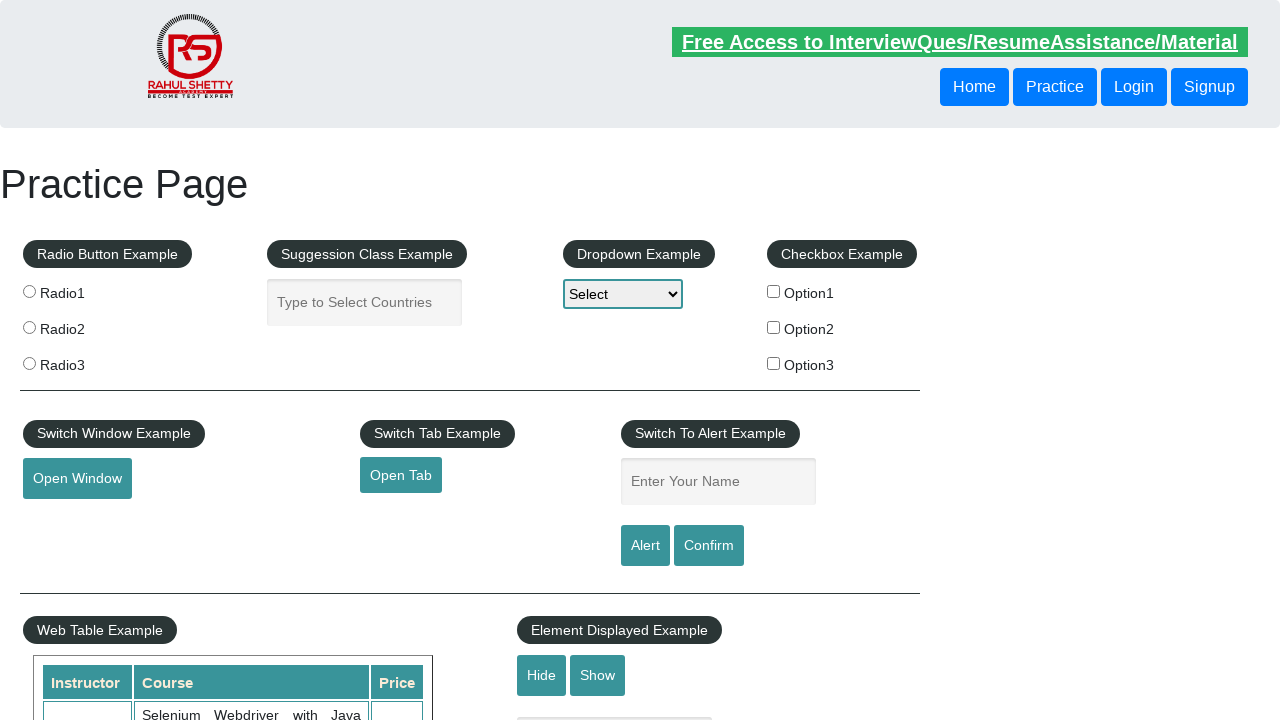